Tests date input by typing a date directly into the text box and verifying the value

Starting URL: https://kristinek.github.io/site/examples/actions

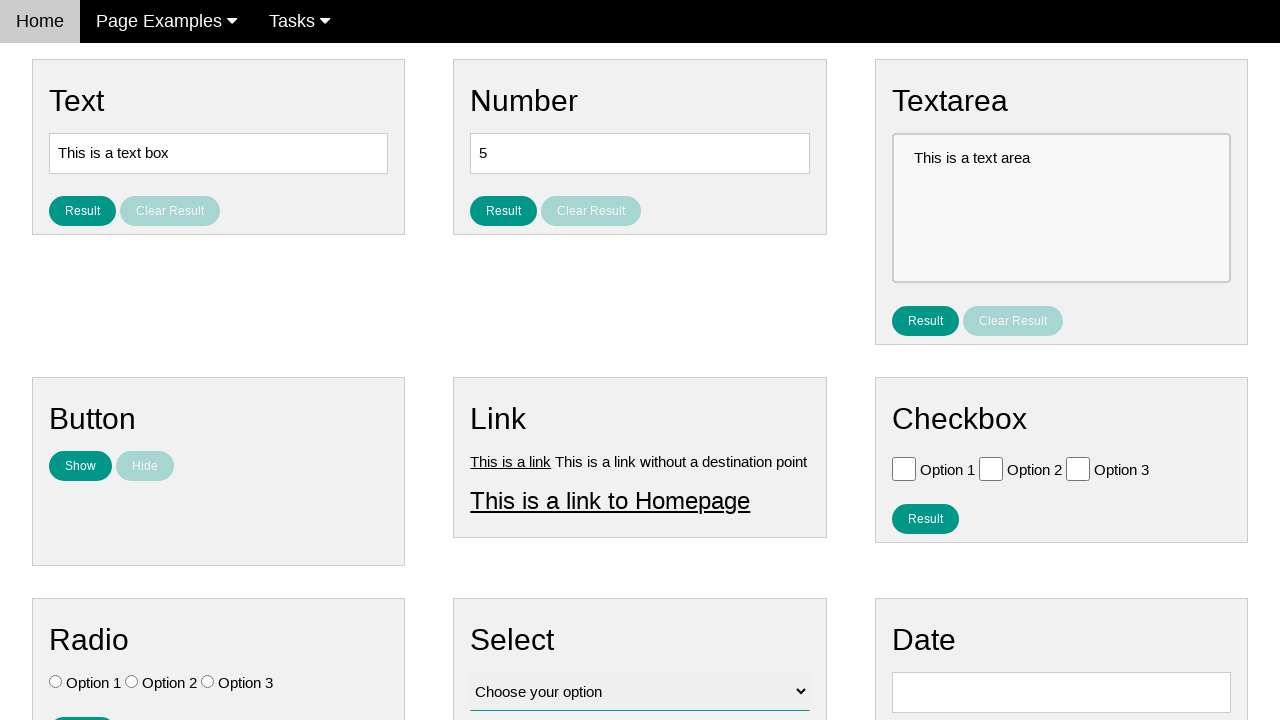

Clicked on the date input field at (1061, 692) on #vfb-8
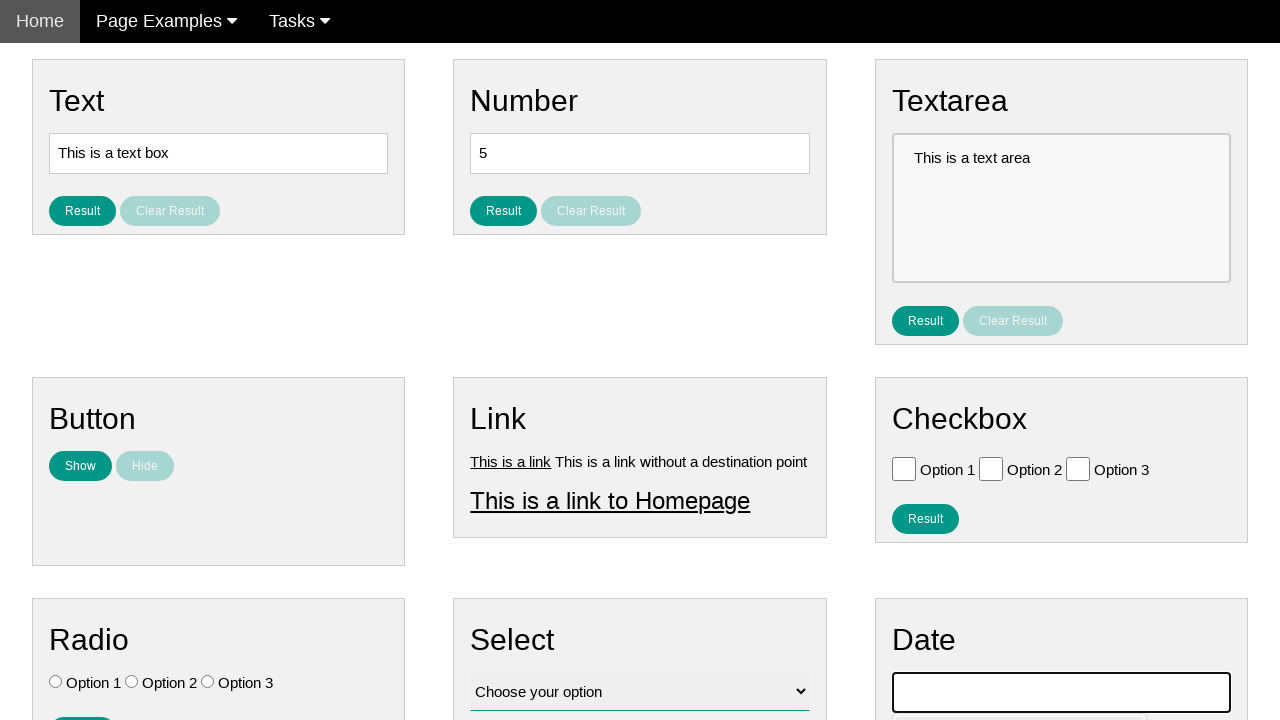

Entered date '05/02/1959' into the text box on #vfb-8
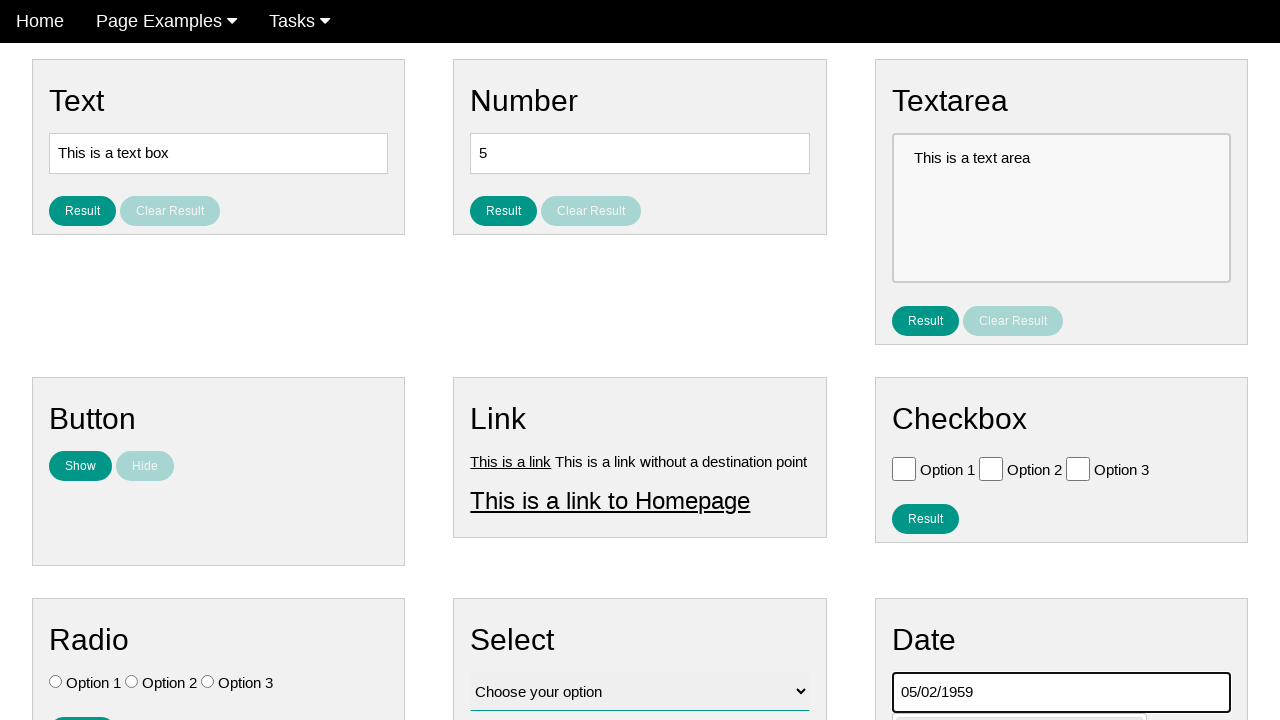

Verified that the date field contains '05/02/1959'
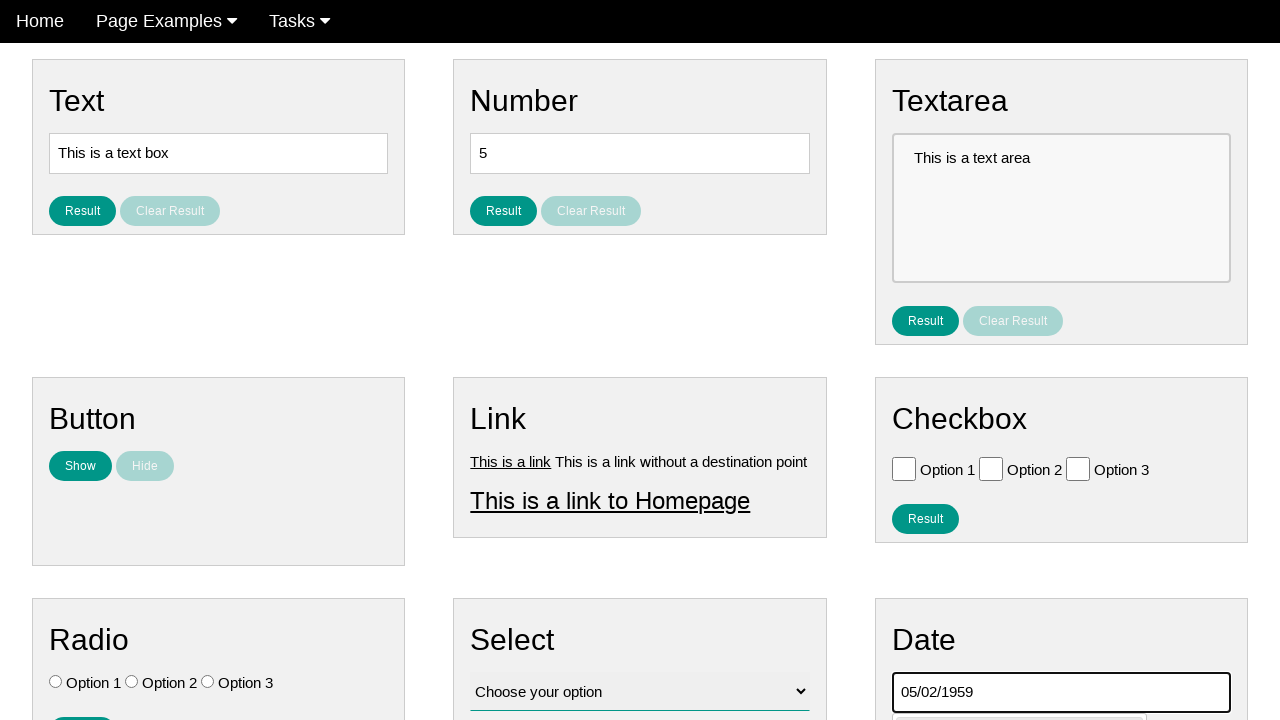

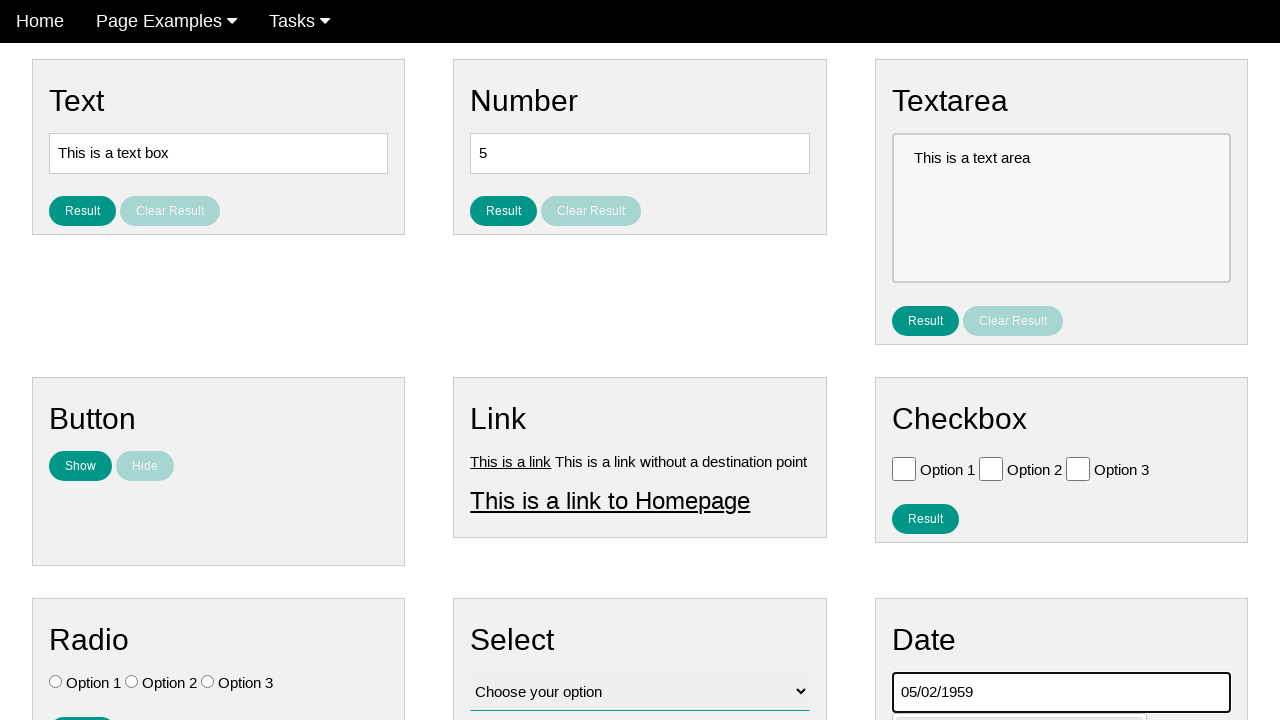